Tests that the registration form shows validation errors for required fields when submitted without filling any fields (for individual/fyzicka entity type)

Starting URL: https://vpsfree.org/registration/

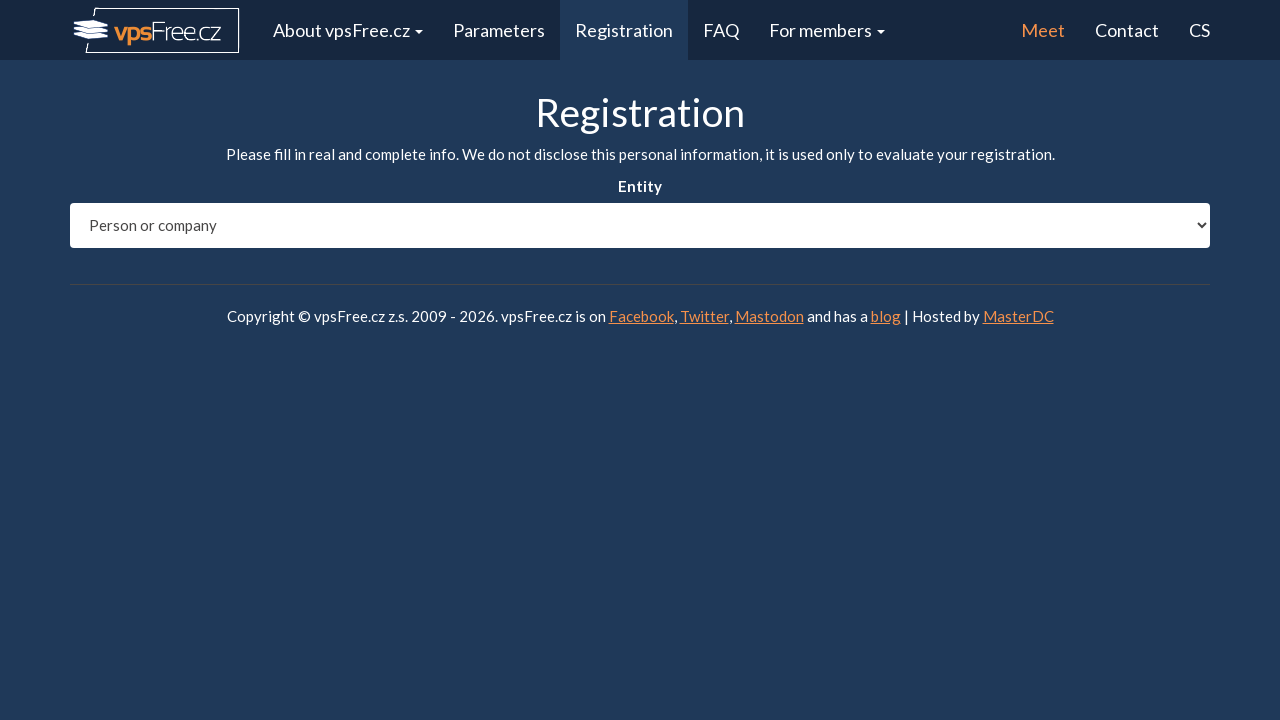

Selected 'fyzicka' (individual) entity type from dropdown on #entity_type
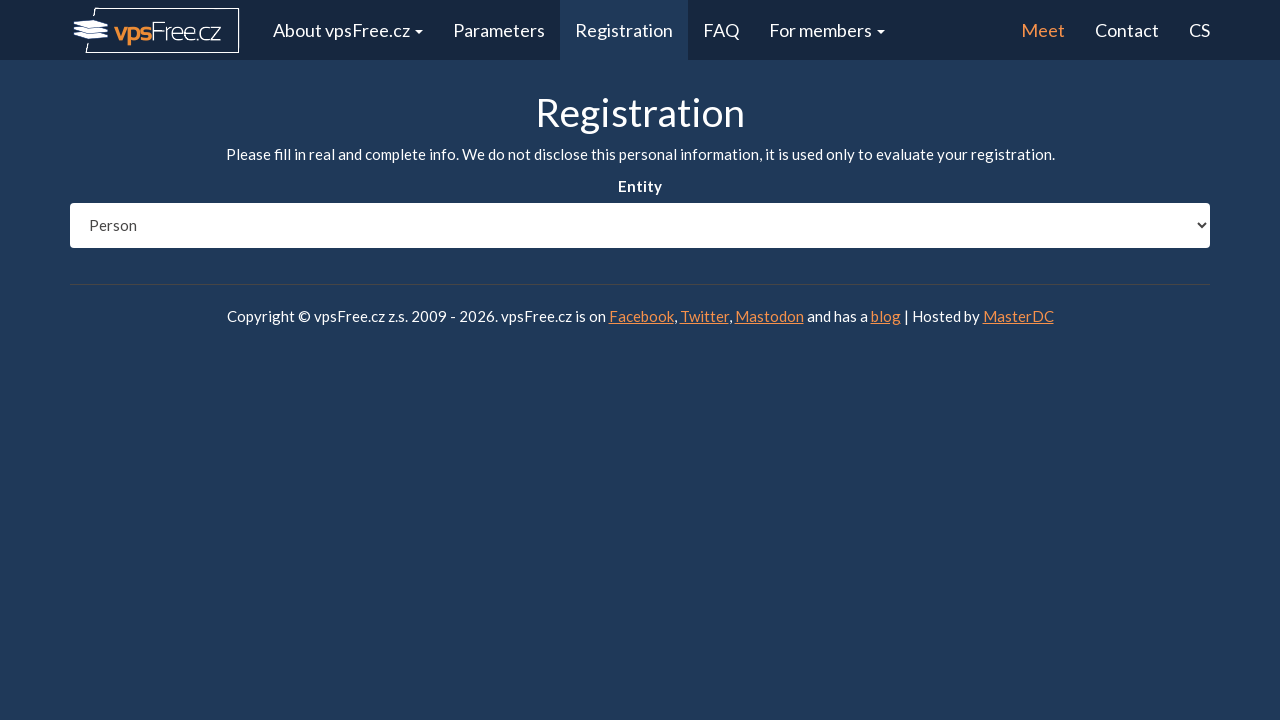

Waited 1 second for form to load
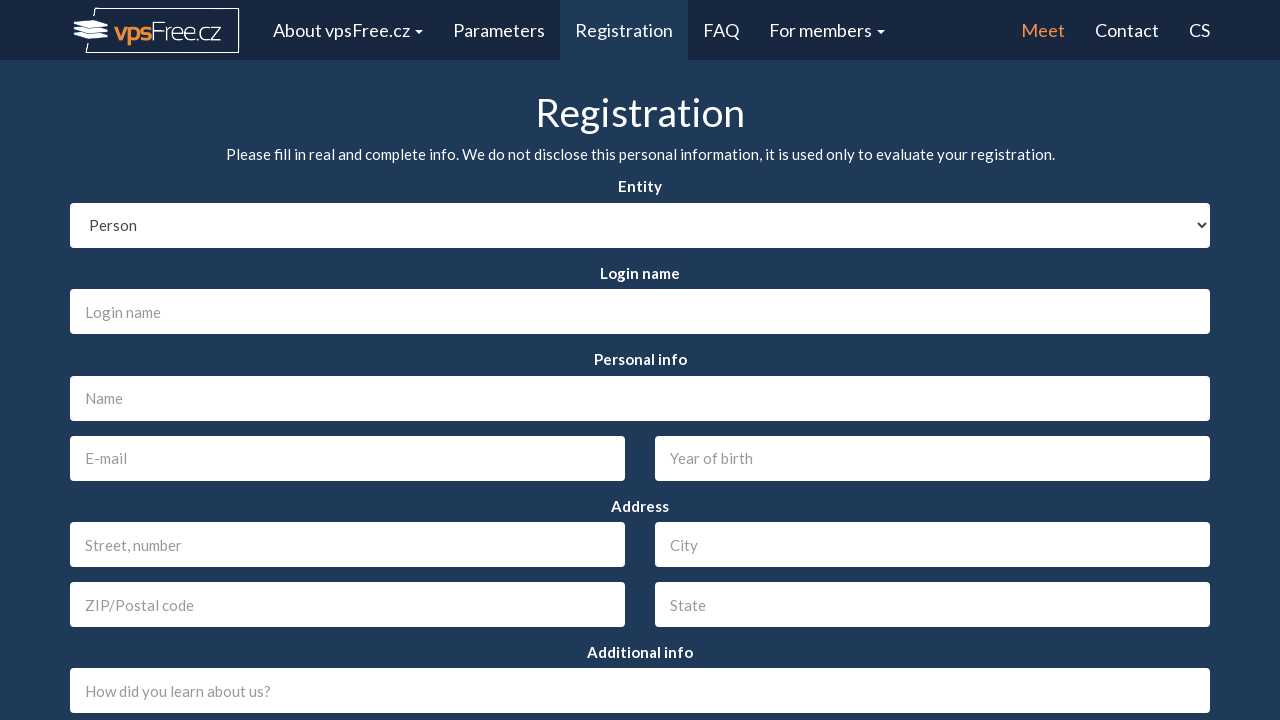

Clicked submit button without filling any required fields at (640, 553) on #send
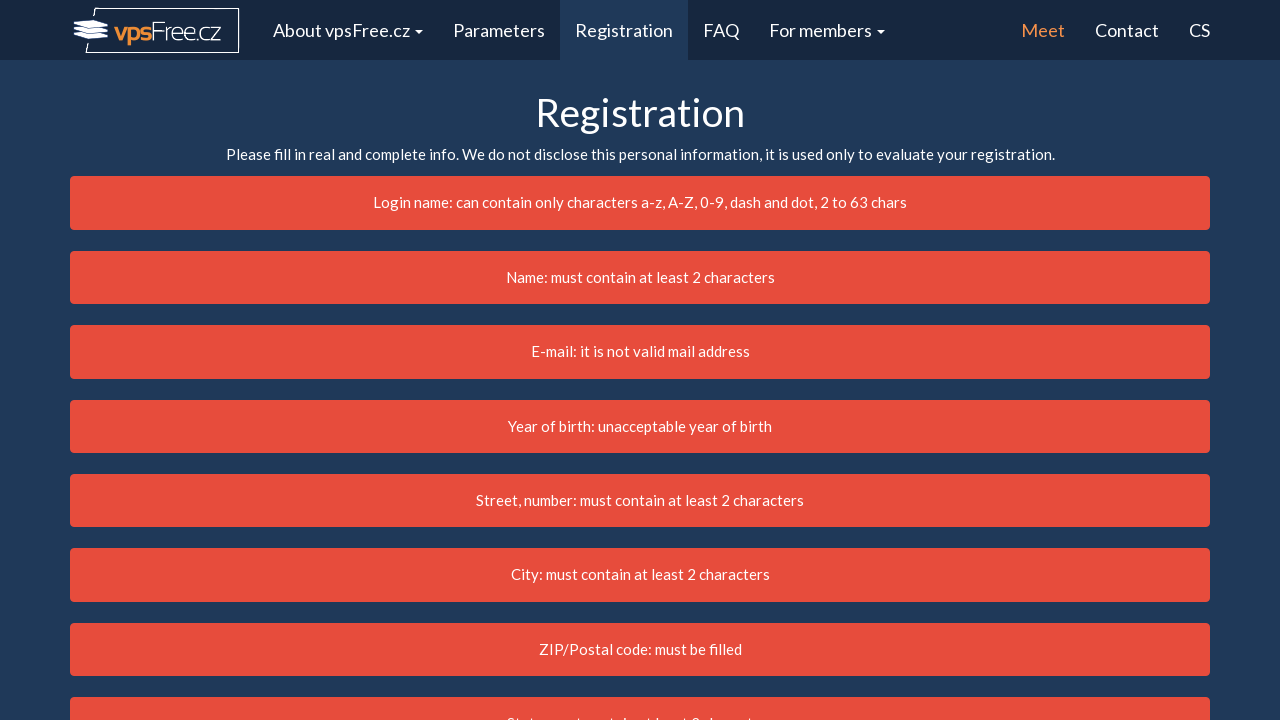

Waited 2 seconds for validation errors to appear
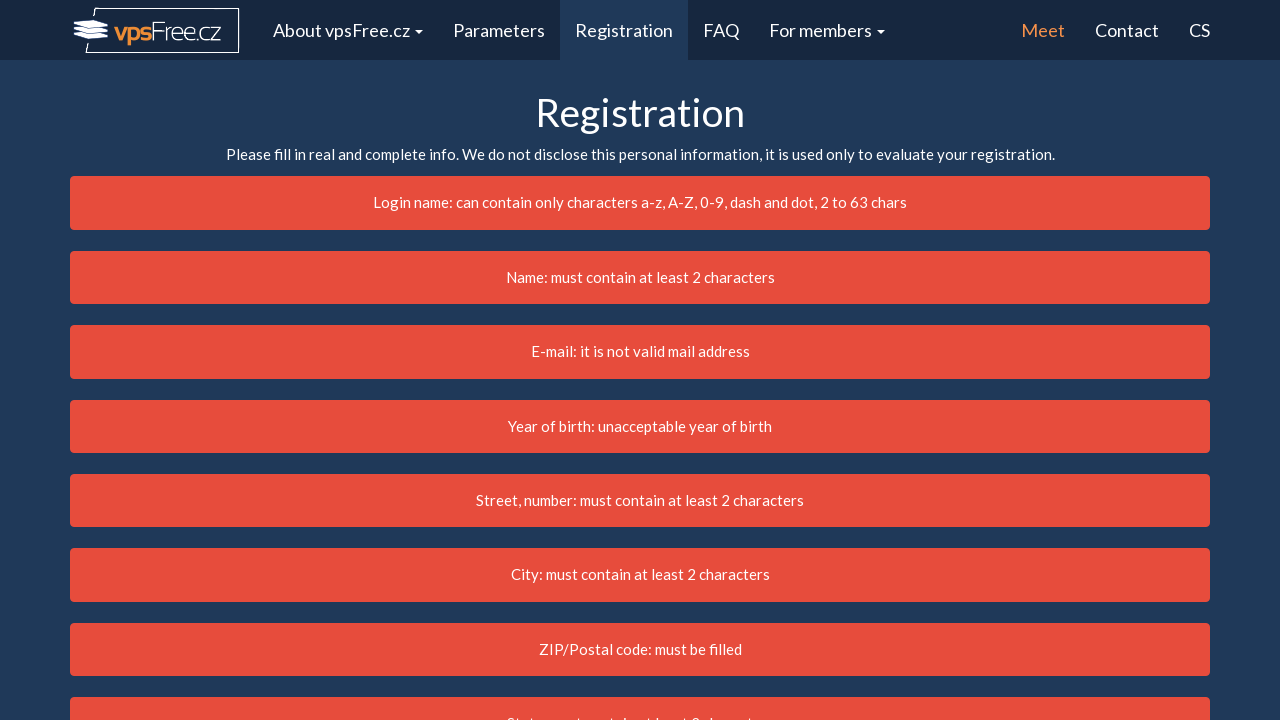

Verified error class on login field
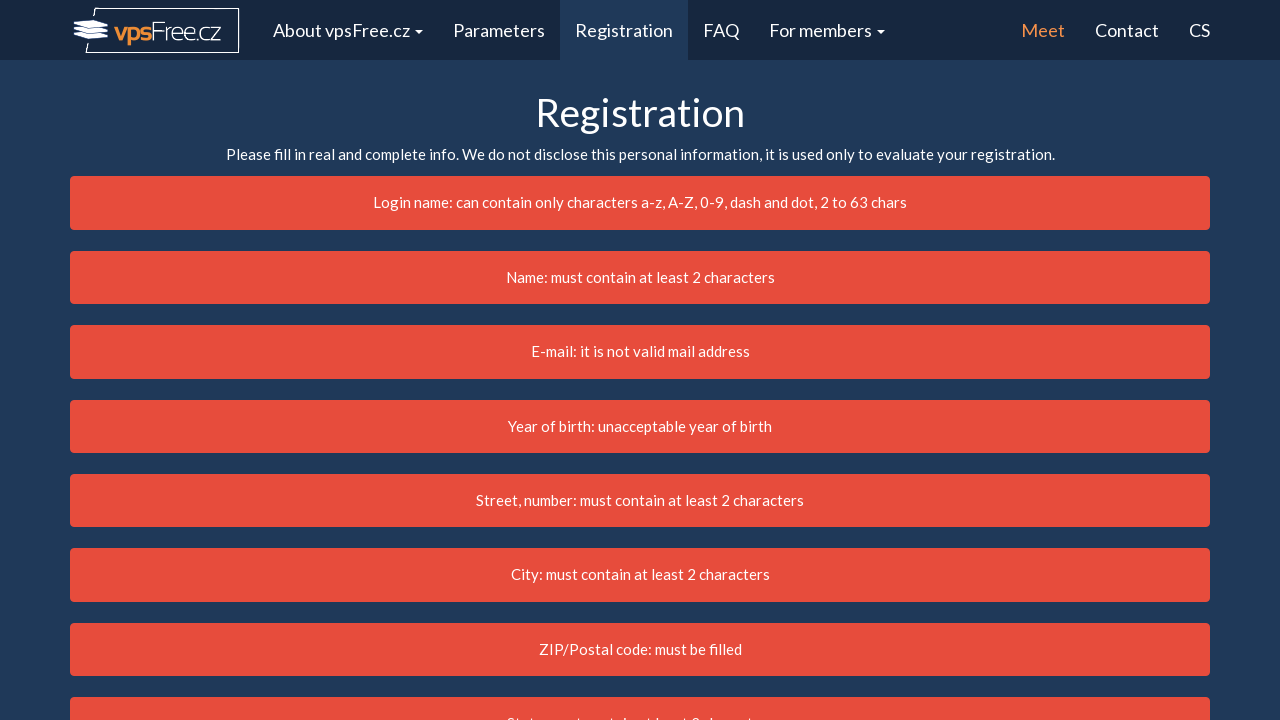

Verified error class on name field
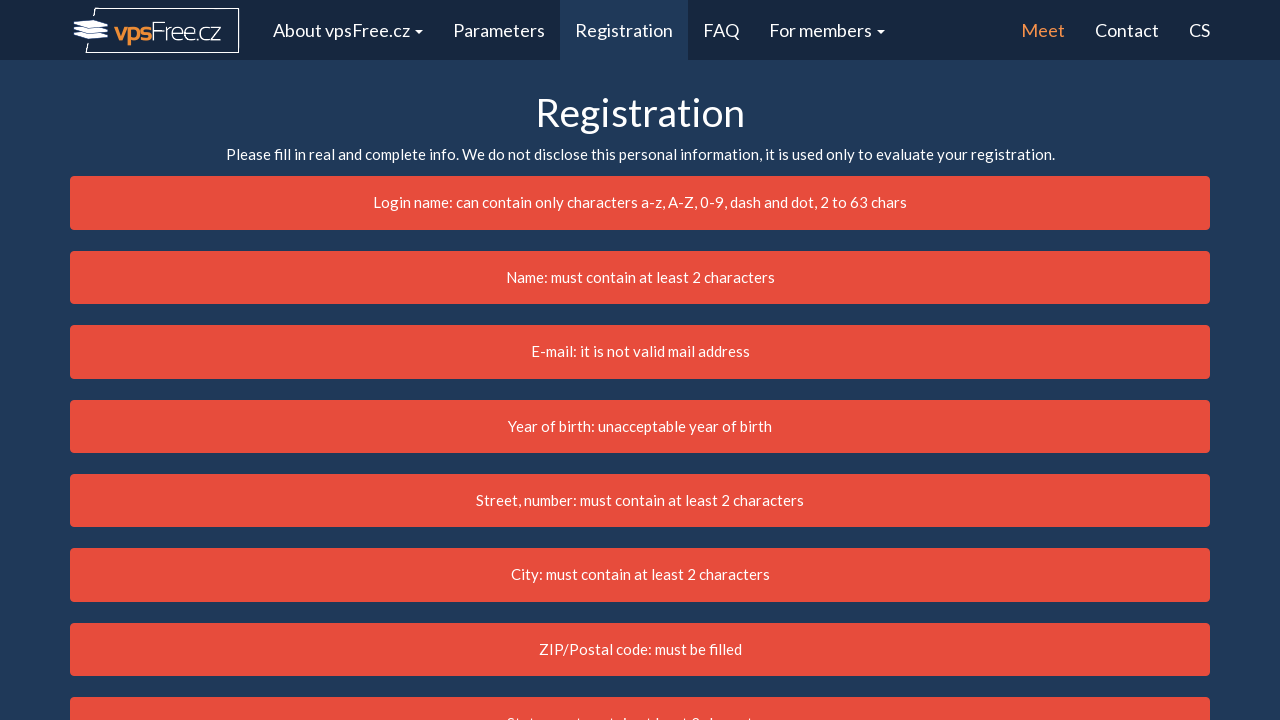

Verified error class on birth date field
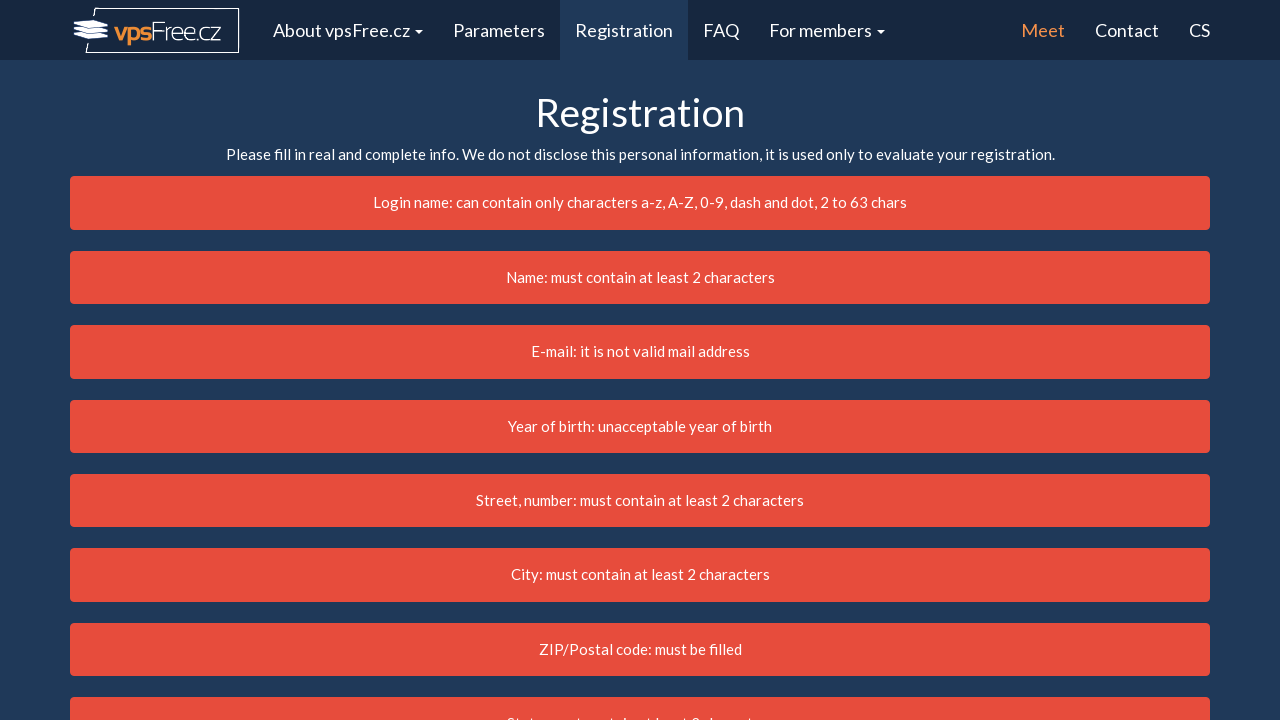

Verified error class on address field
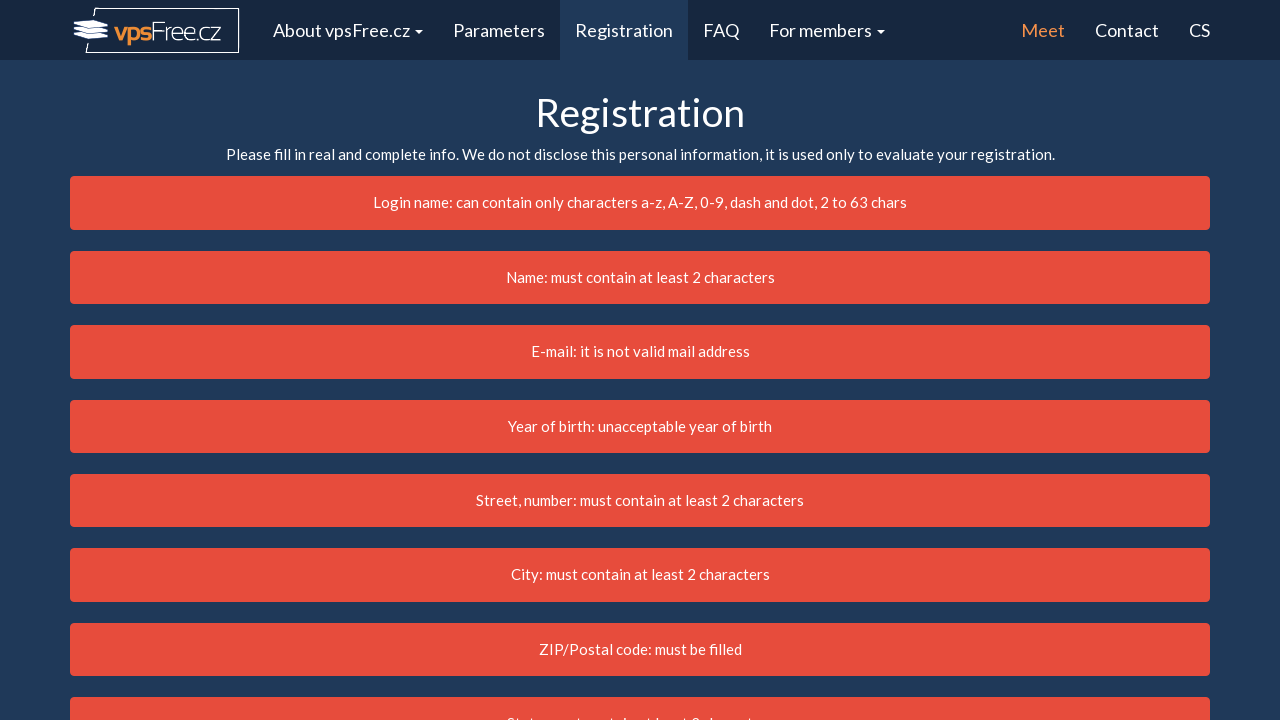

Verified error class on city field
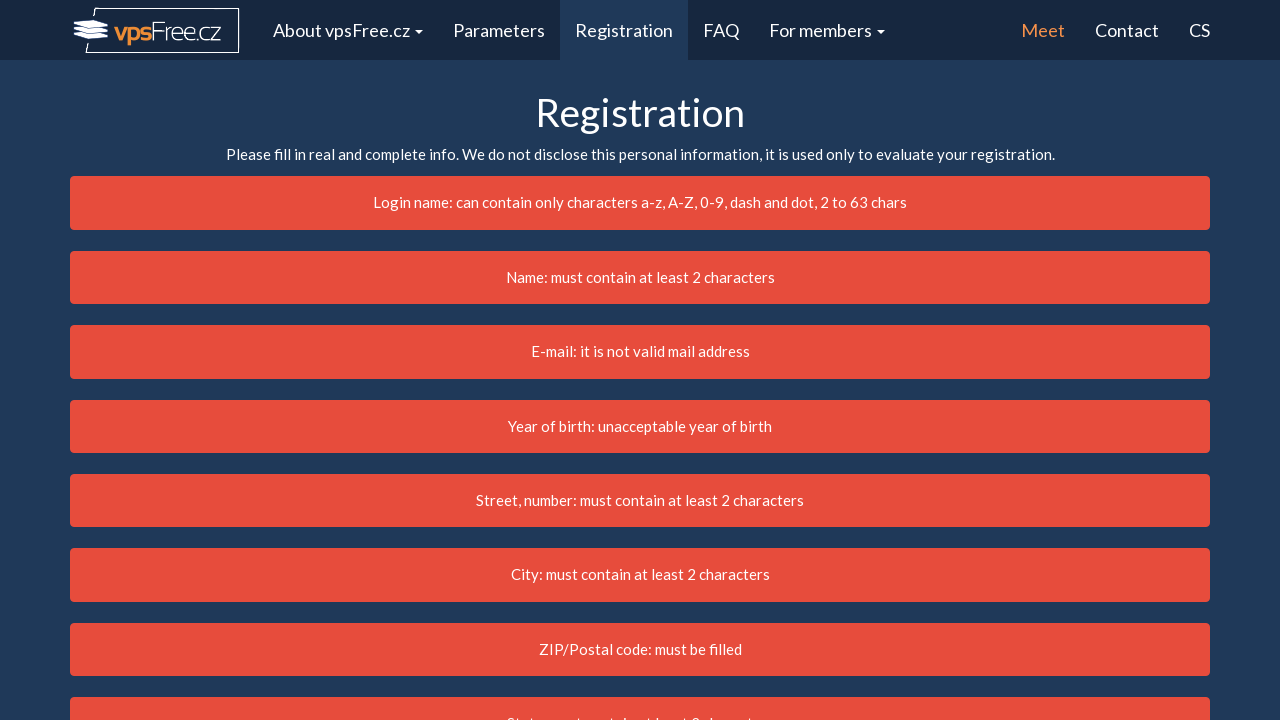

Verified error class on zip code field
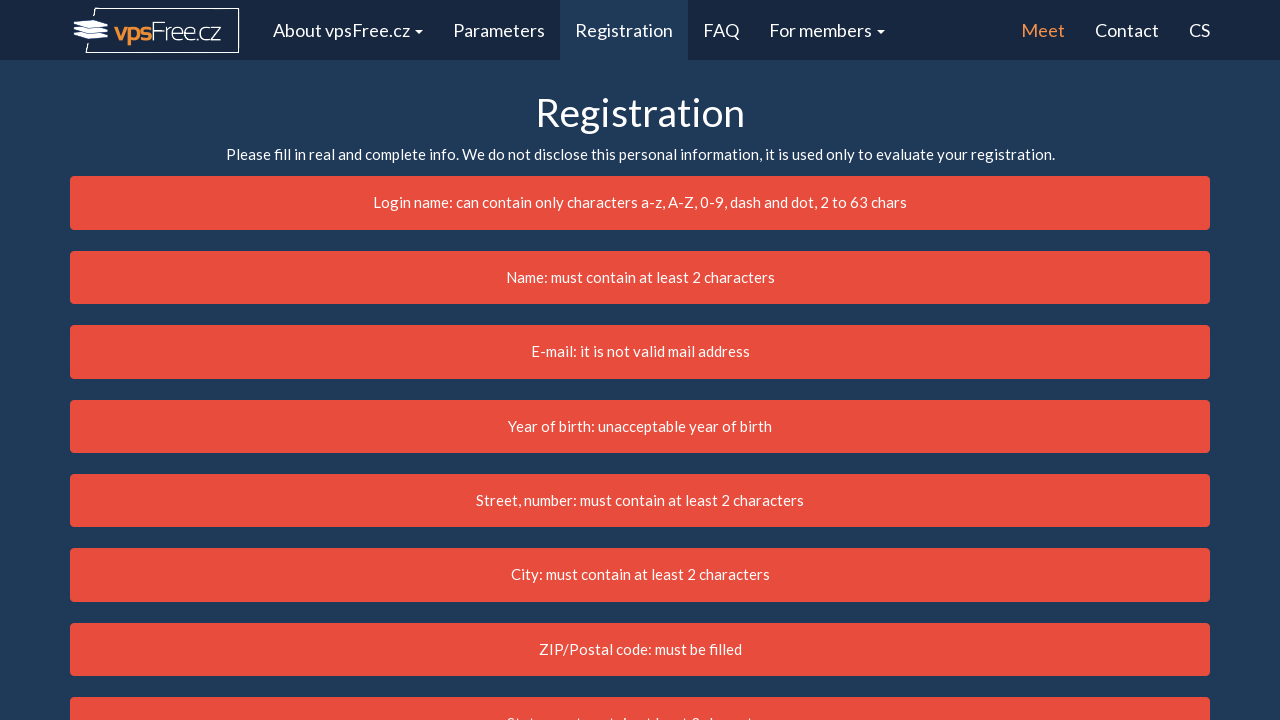

Verified error class on country field
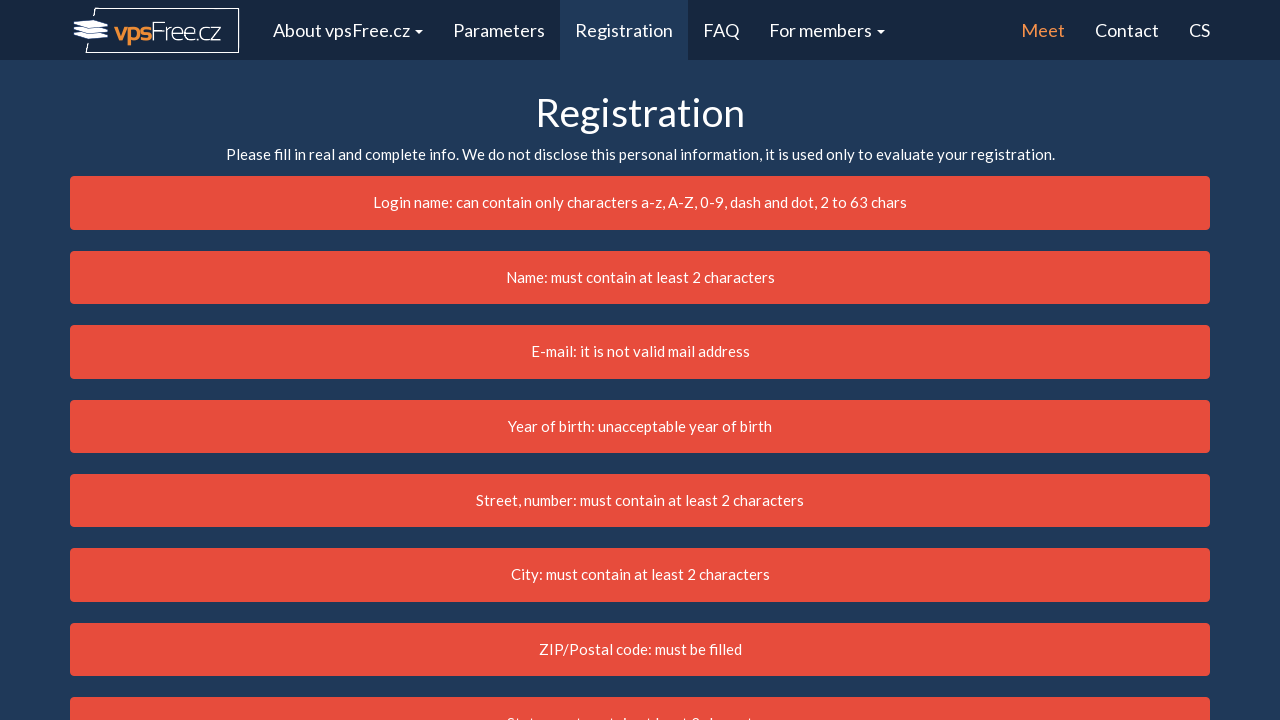

Verified error class on email field
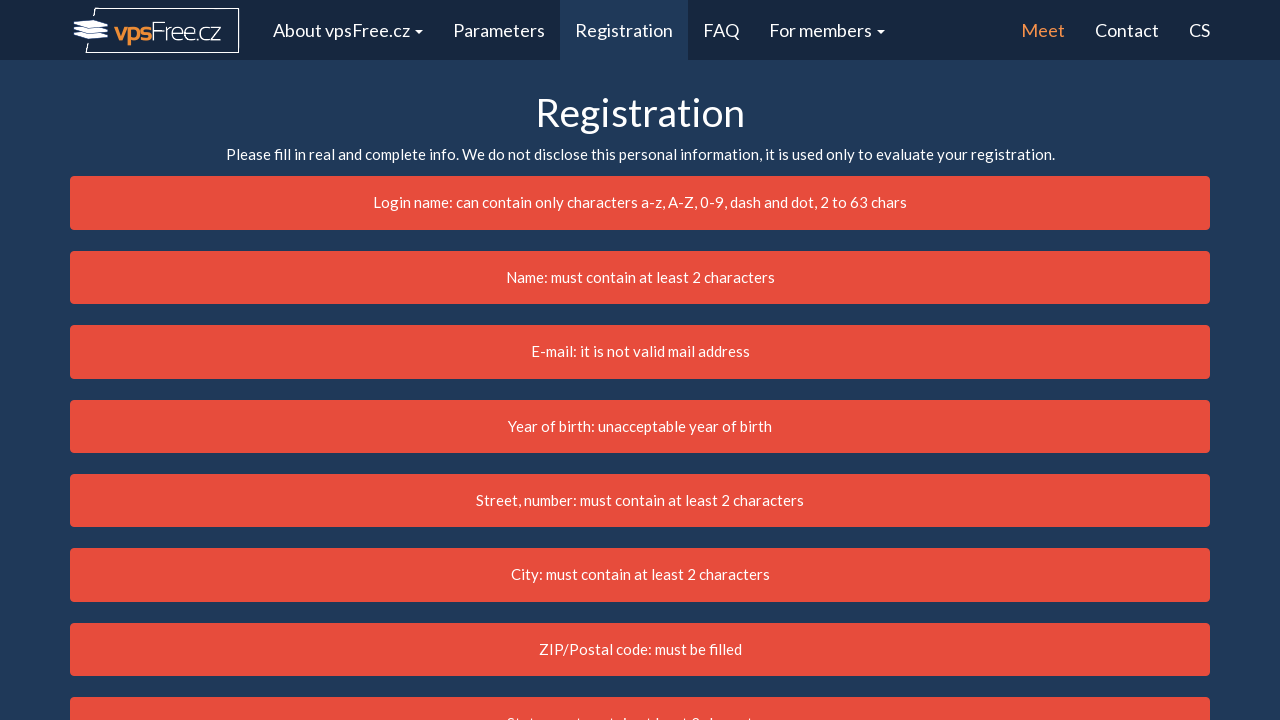

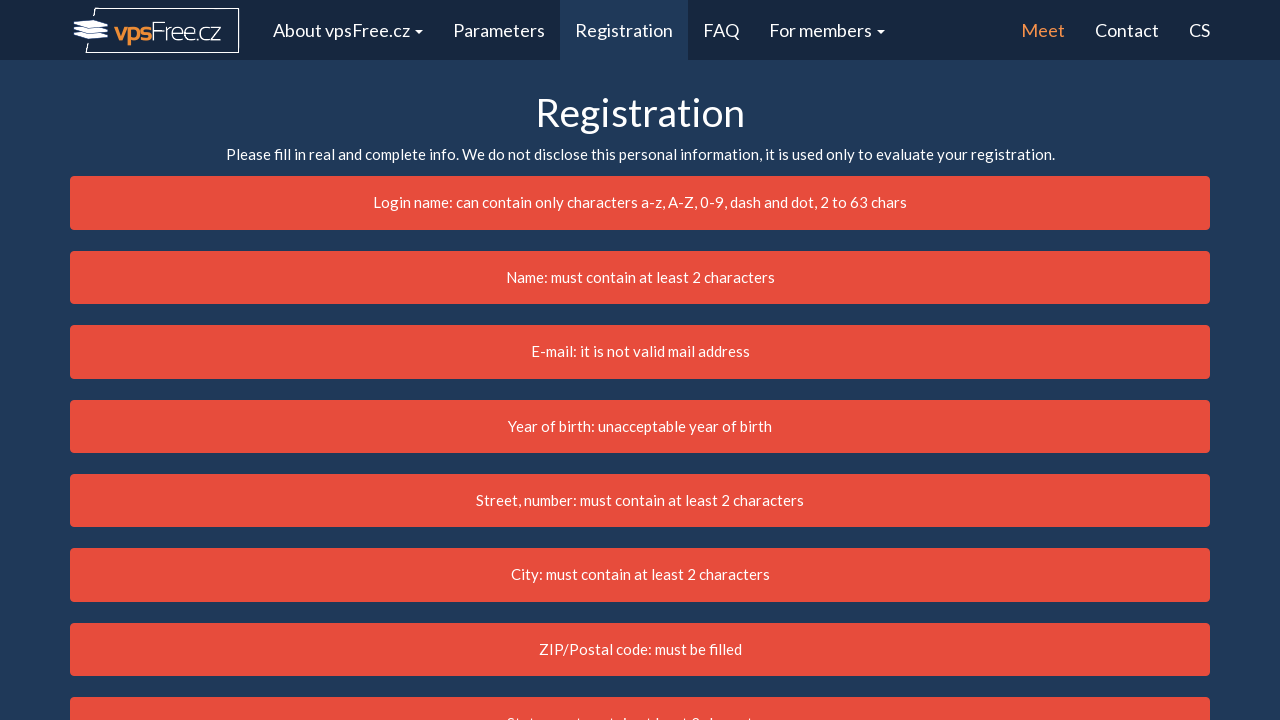